Tests JavaScript prompt alert functionality by clicking a button to trigger a prompt, entering text, and accepting the alert

Starting URL: https://the-internet.herokuapp.com/javascript_alerts

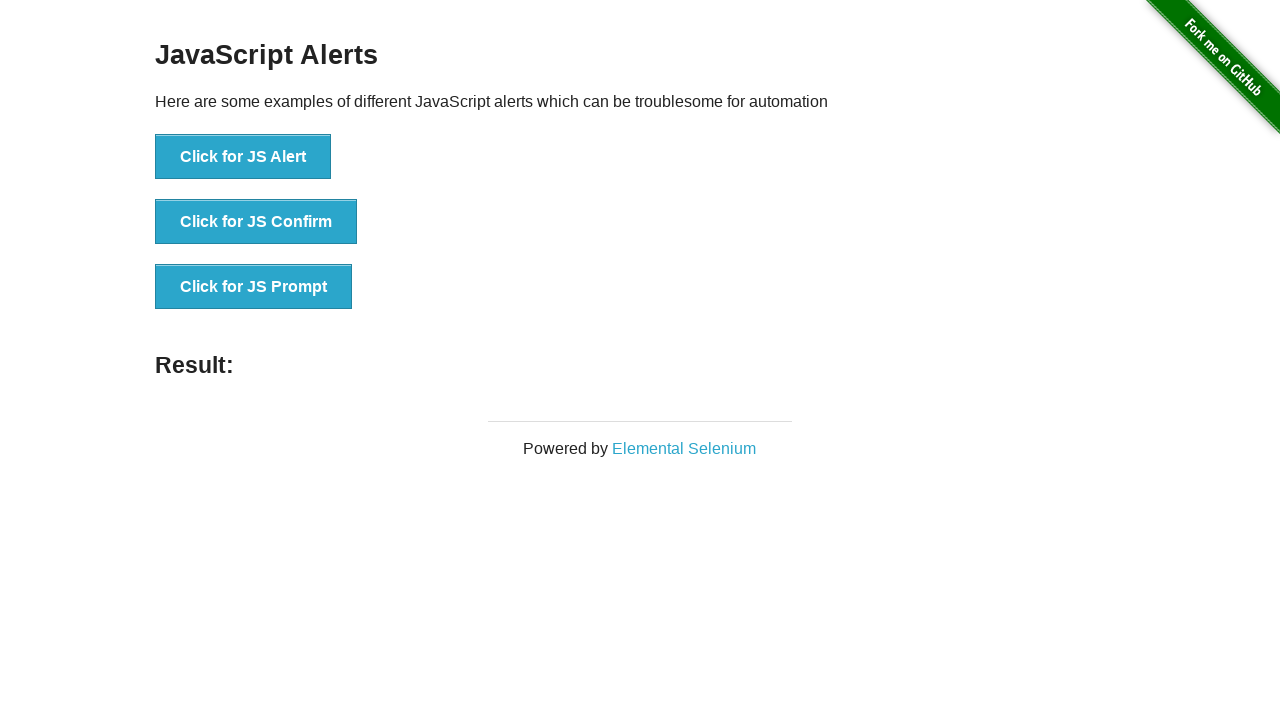

Clicked 'Click for JS Prompt' button to trigger JavaScript prompt at (254, 287) on xpath=//button[normalize-space()='Click for JS Prompt']
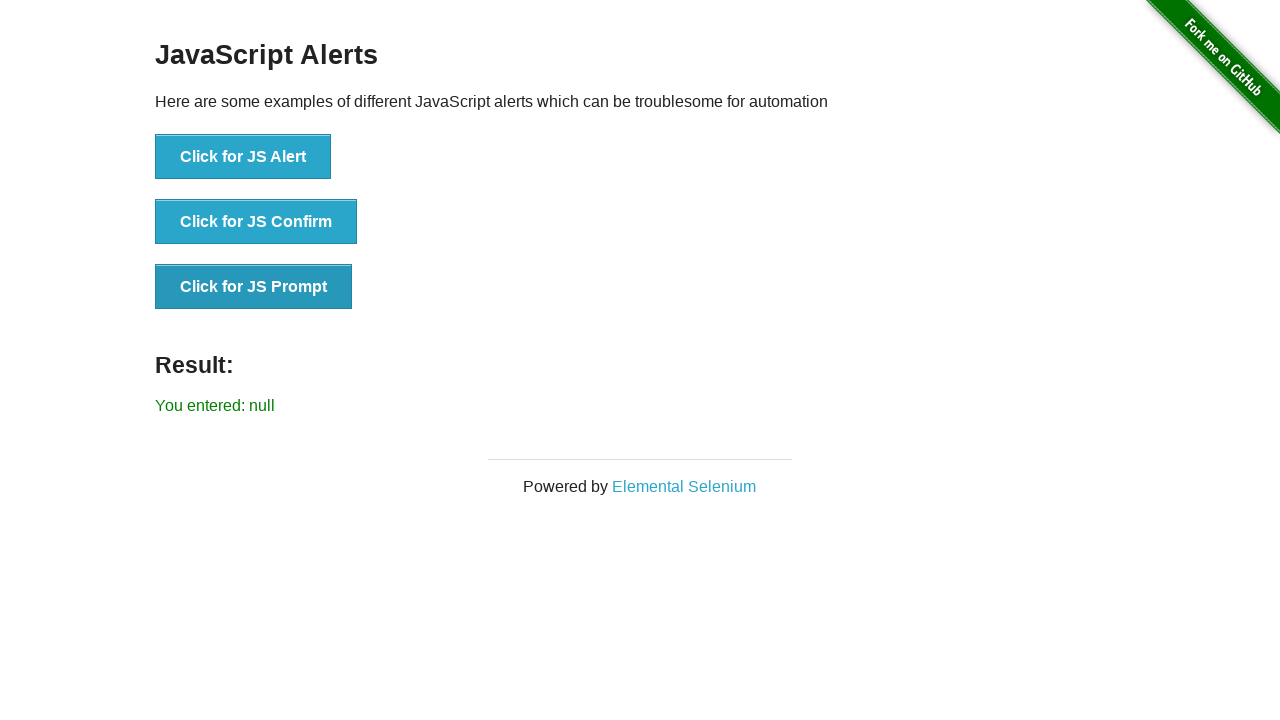

Set up dialog handler to accept prompt with text 'Welcome Rupam'
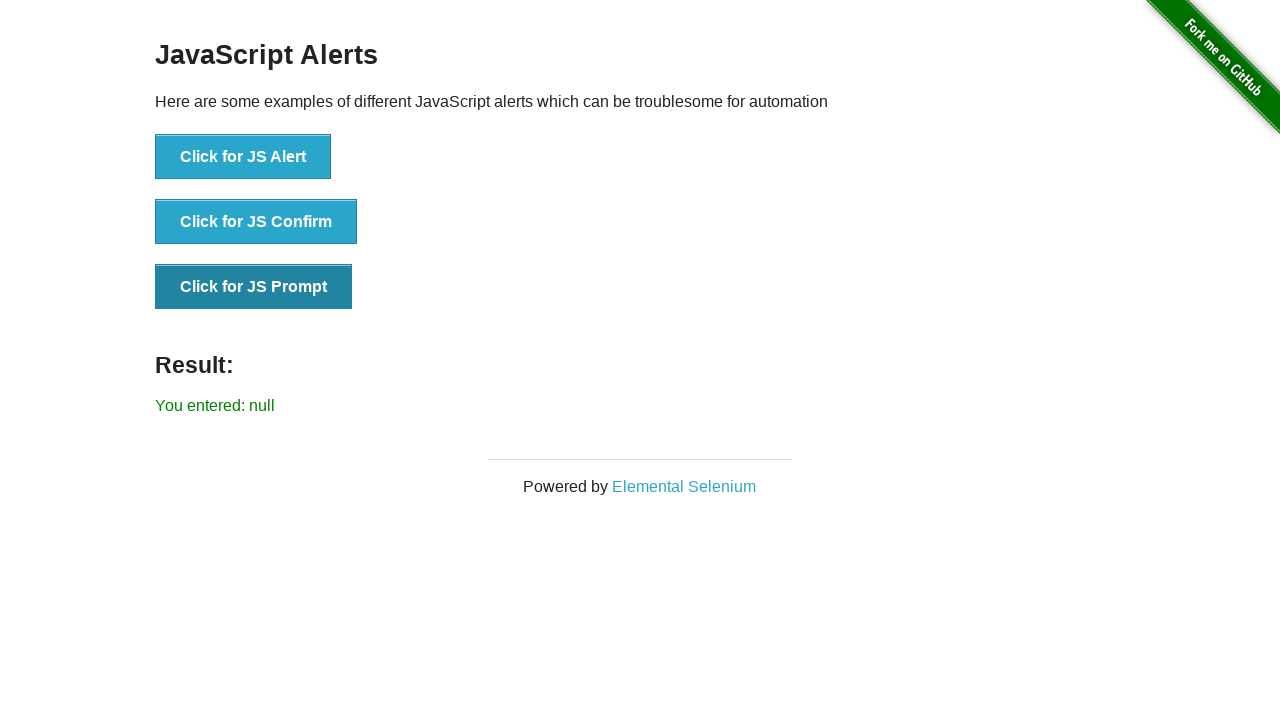

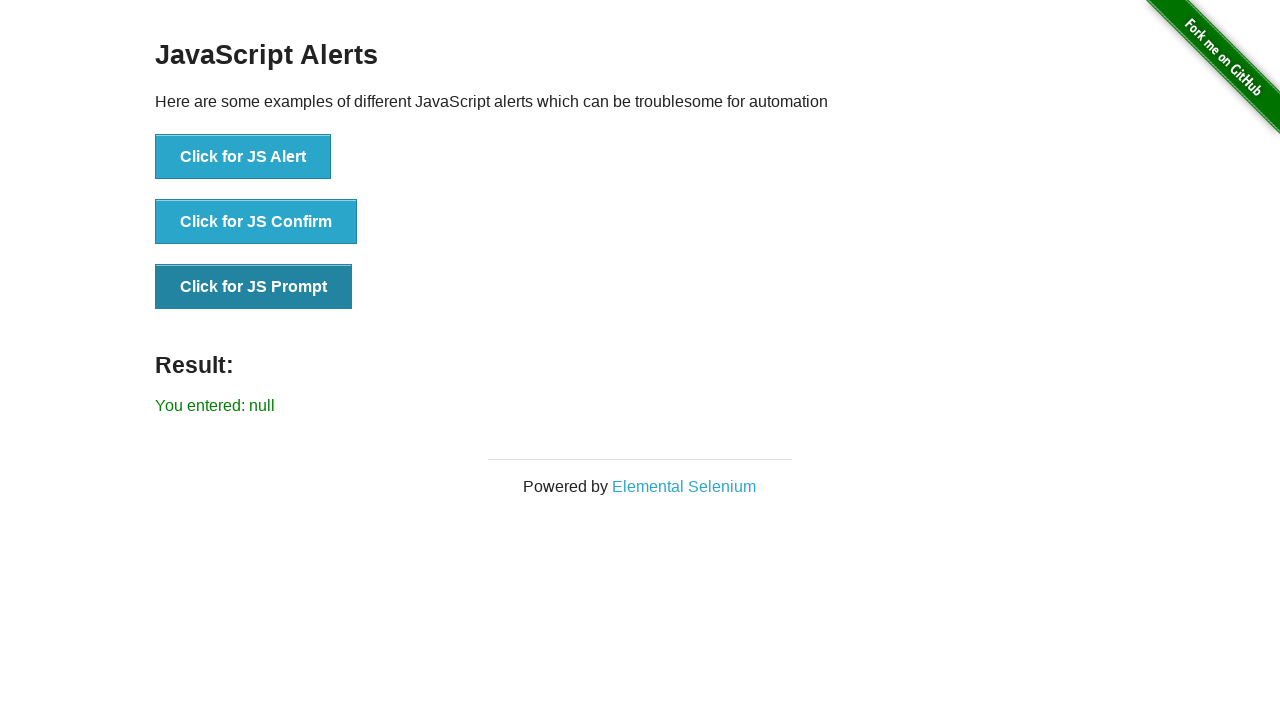